Tests navigation through Interactions menu by clicking on different interaction subsections

Starting URL: https://demoqa.com/automation-practice-form

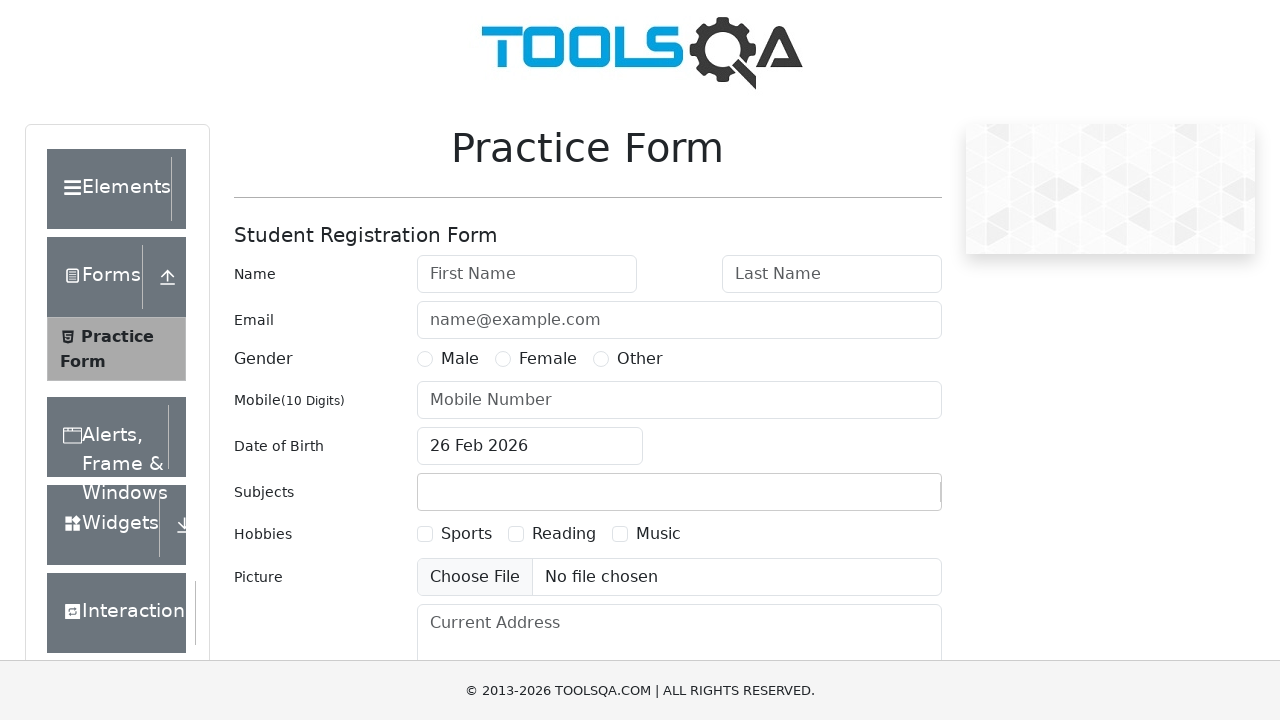

Clicked on Interactions menu section at (121, 613) on xpath=//*[text()='Interactions']
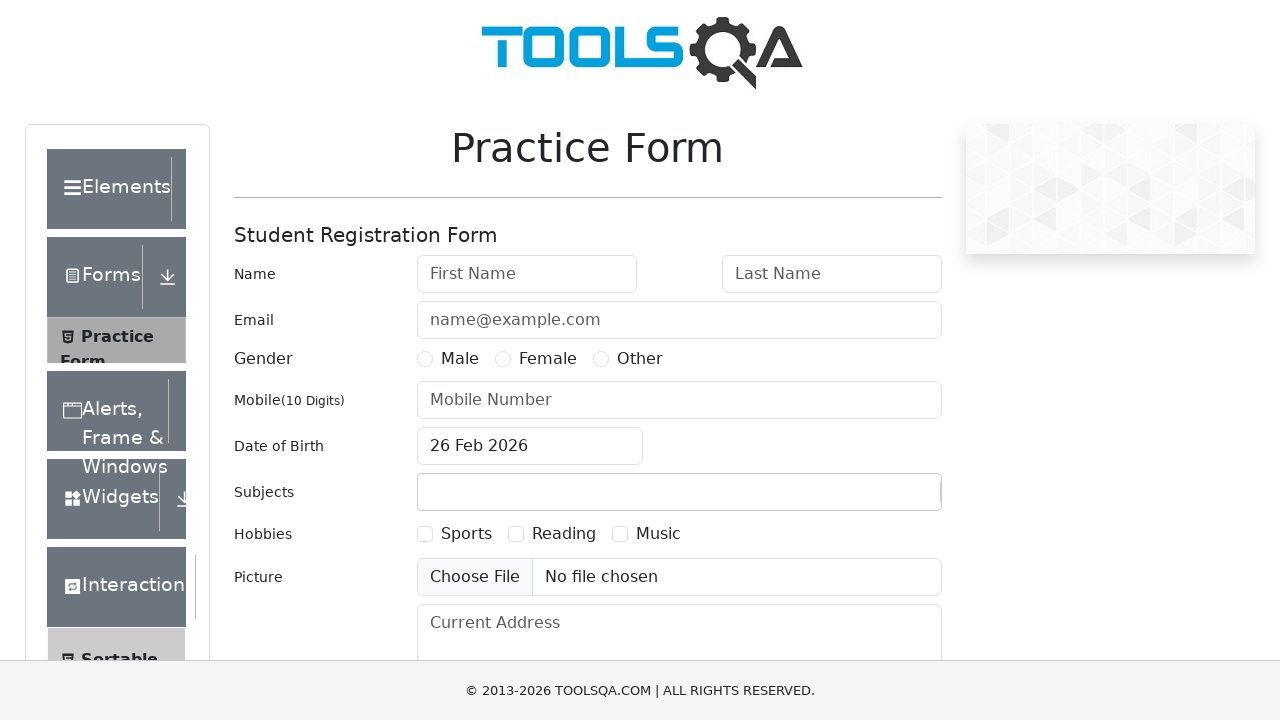

Clicked on Sortable subsection at (119, 613) on xpath=//*[@class='left-pannel']//div[@class='element-group']//ul[@class='menu-li
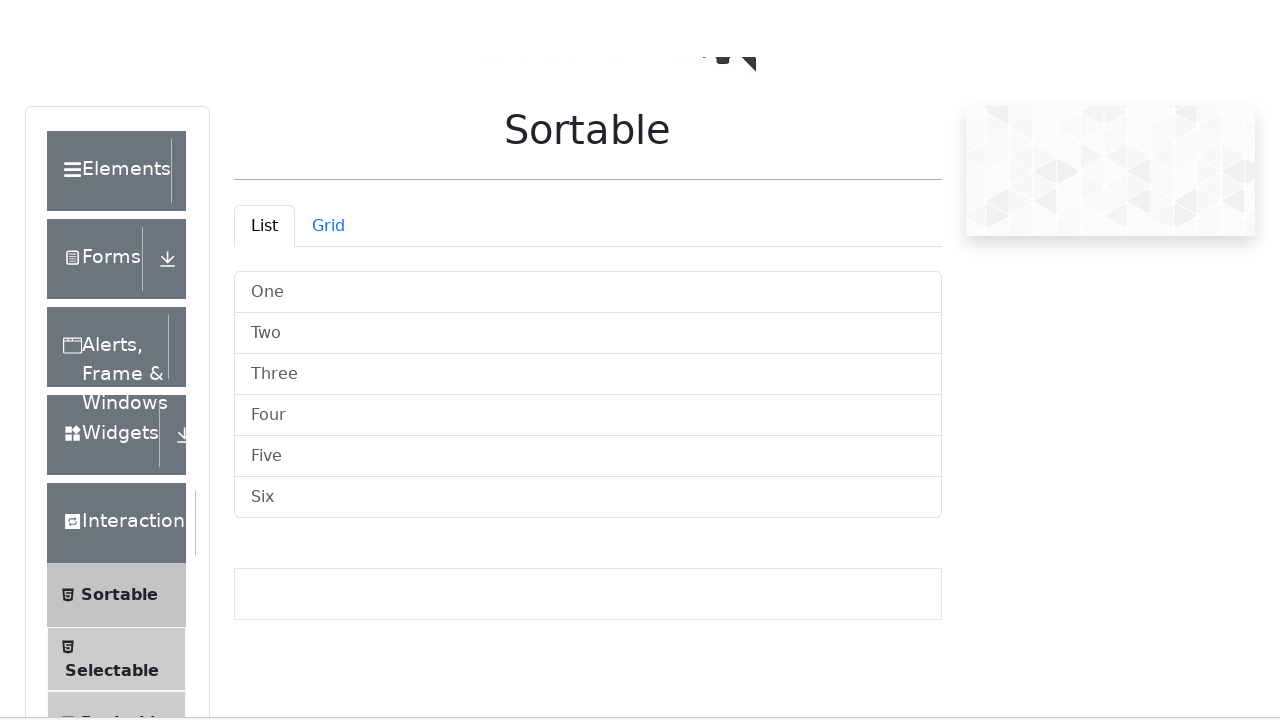

Clicked on Selectable subsection at (112, 436) on xpath=//*[@class='left-pannel']//div[@class='element-group']//ul[@class='menu-li
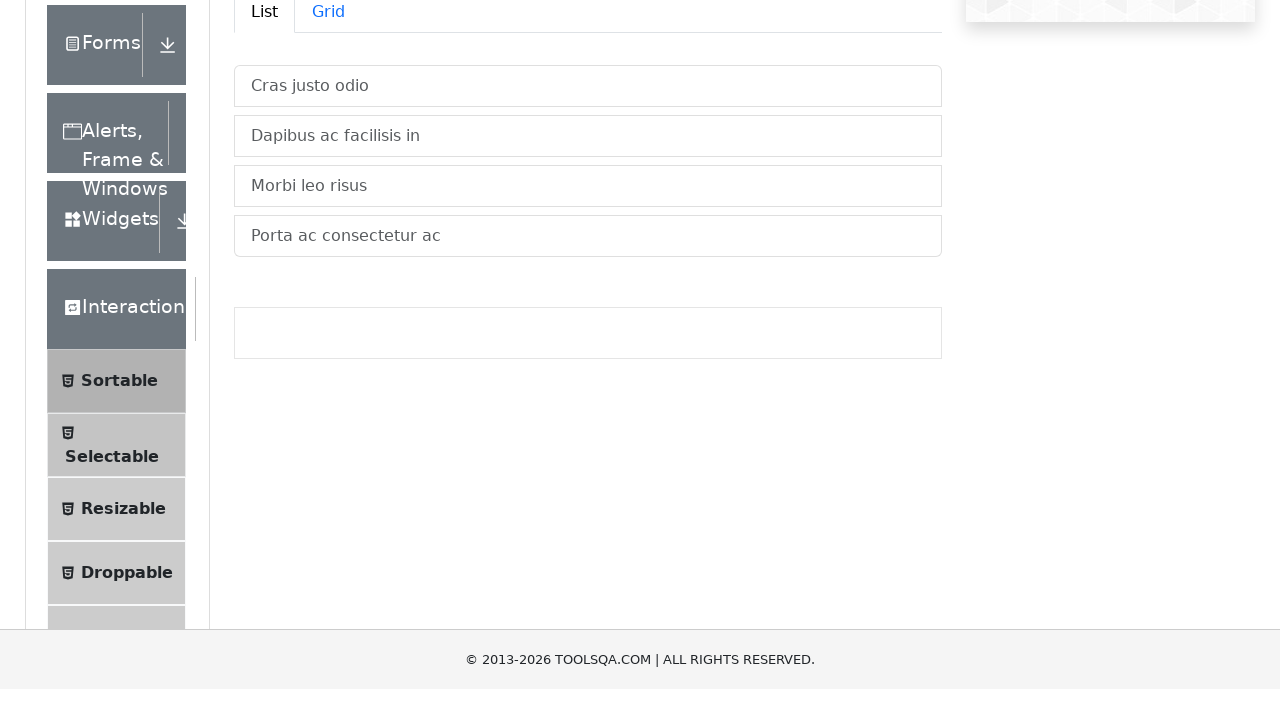

Clicked on Resizable subsection at (123, 360) on xpath=//*[@class='left-pannel']//div[@class='element-group']//ul[@class='menu-li
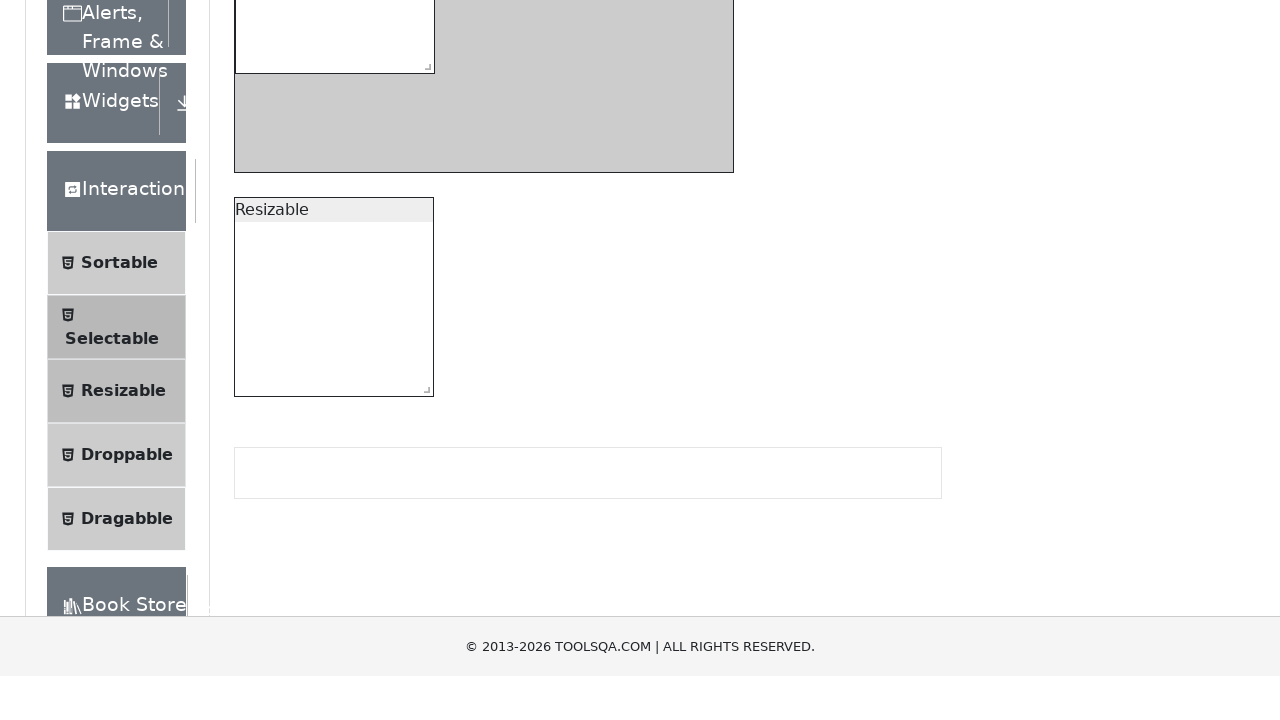

Clicked on Droppable subsection at (127, 411) on xpath=//*[@class='left-pannel']//div[@class='element-group']//ul[@class='menu-li
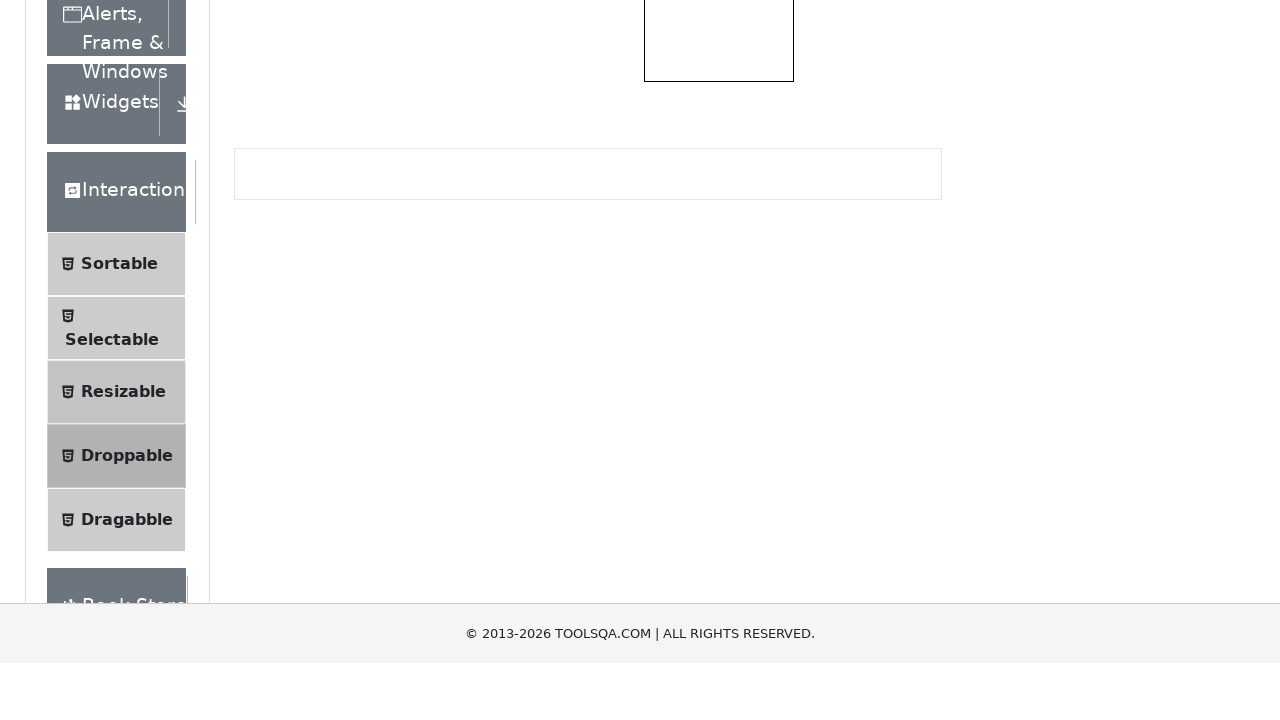

Clicked on Dragabble subsection at (127, 475) on xpath=//*[@class='left-pannel']//div[@class='element-group']//ul[@class='menu-li
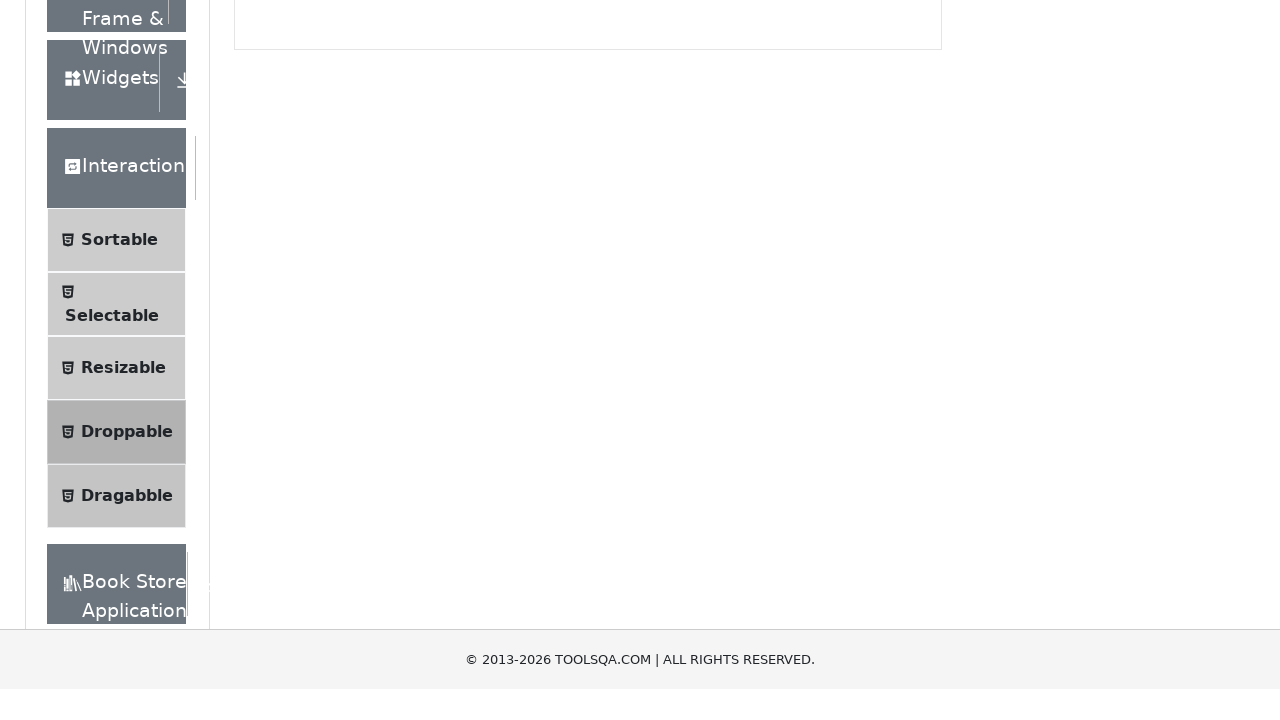

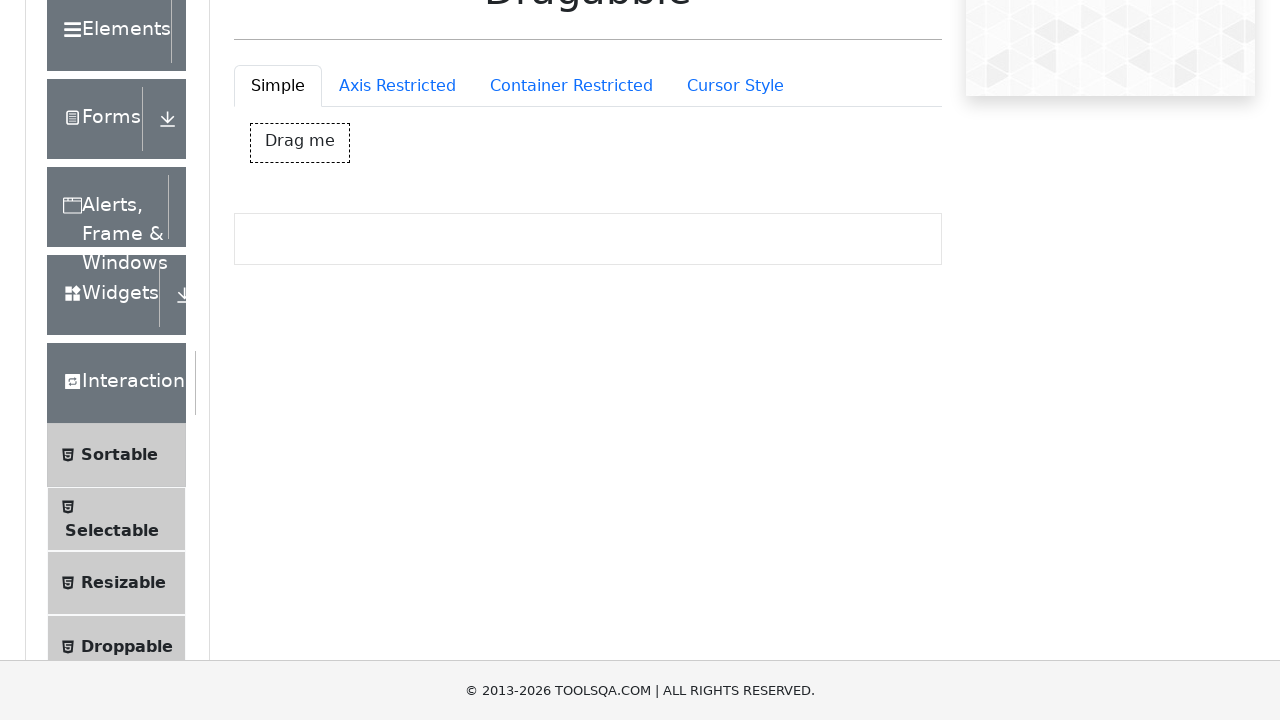